Tests delayed alert functionality by clicking a button that triggers an alert after 5 seconds, then accepting the alert

Starting URL: https://demoqa.com/alerts

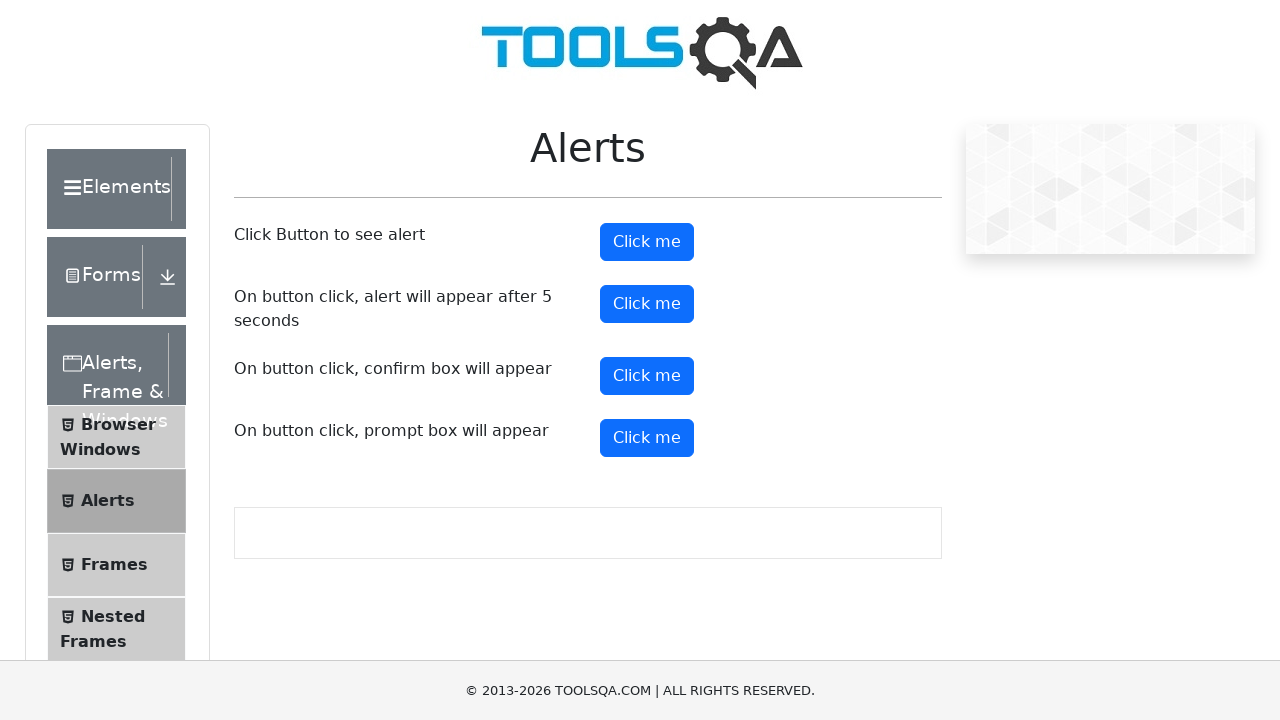

Navigated to alerts demo page
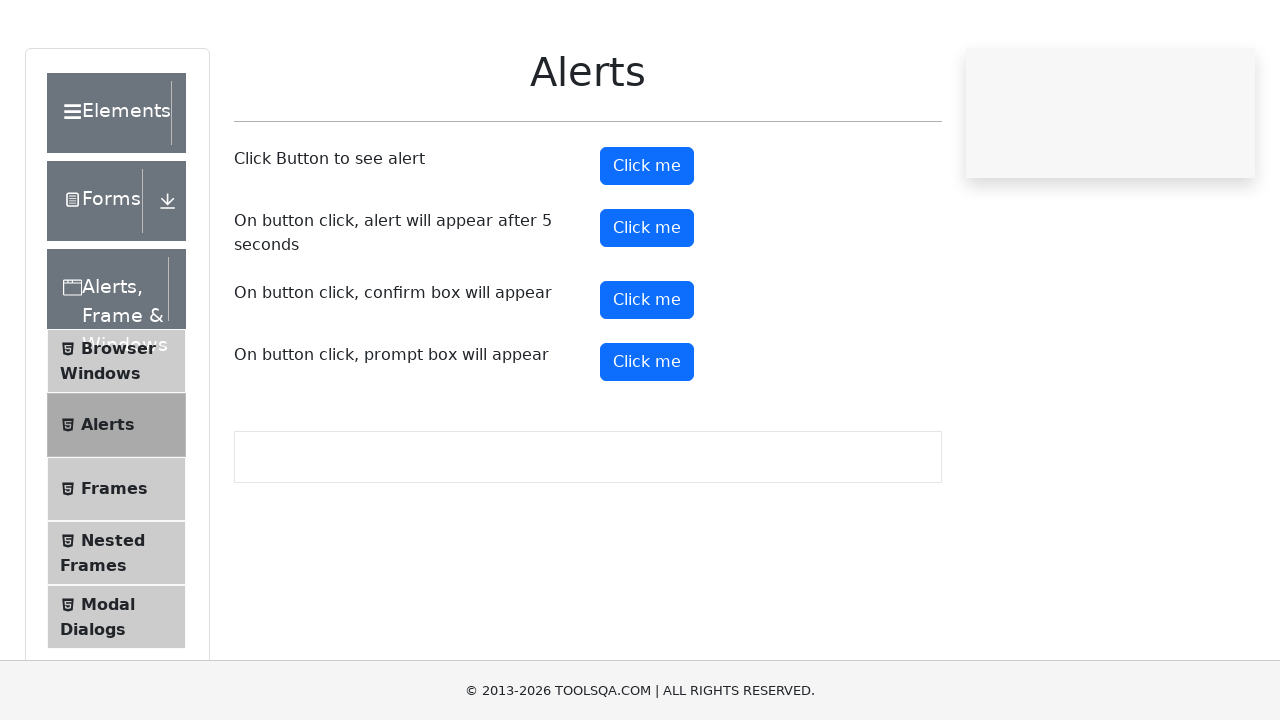

Clicked button to trigger delayed alert at (647, 304) on #timerAlertButton
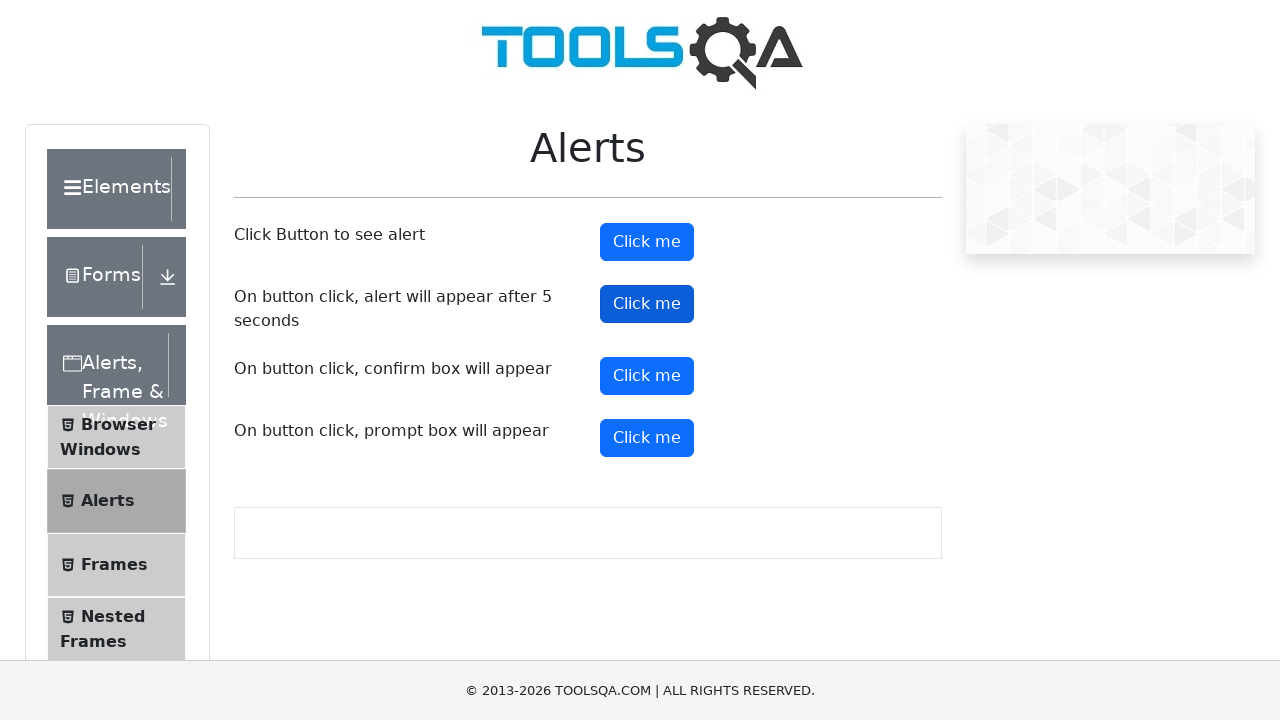

Waited 5 seconds for delayed alert to appear
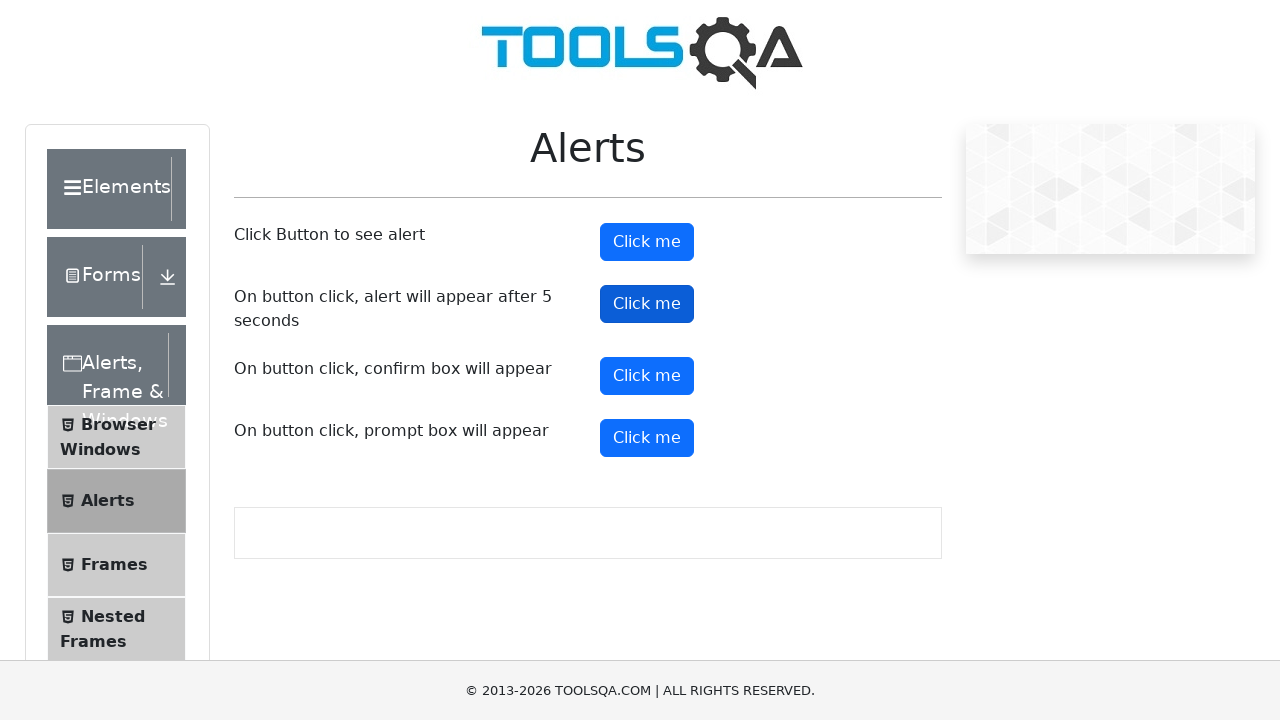

Set up dialog handler to accept alert
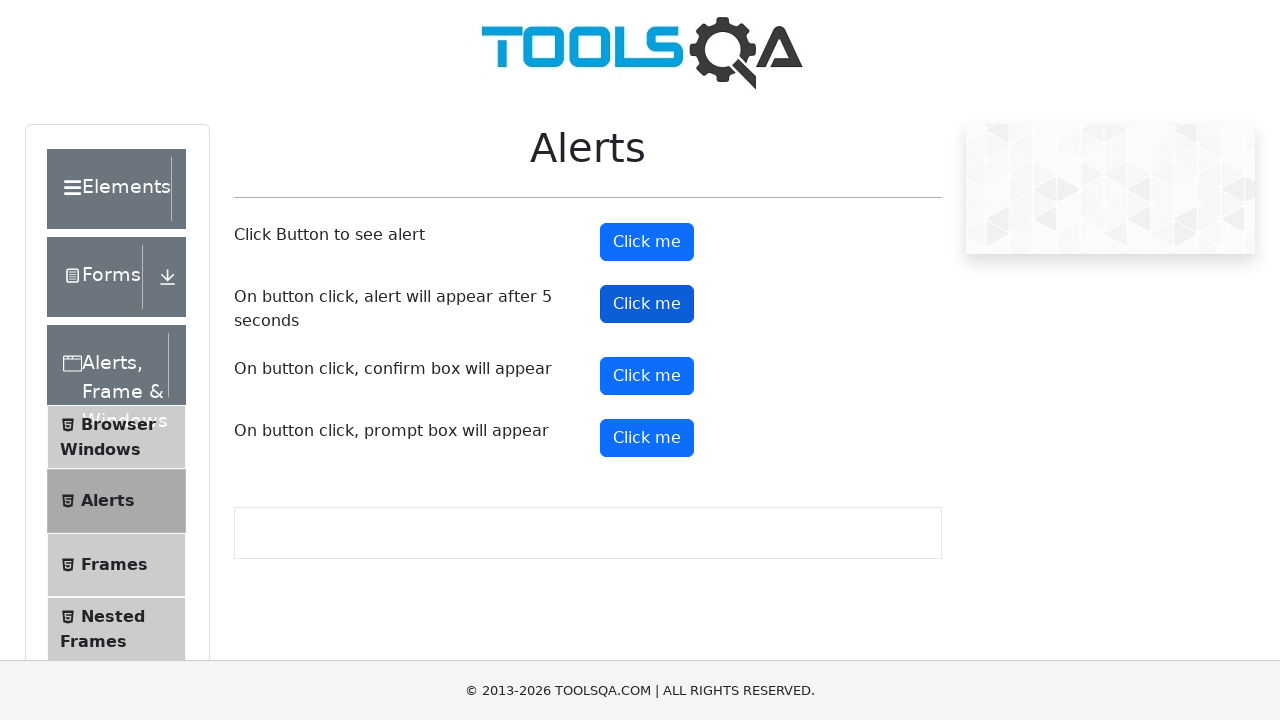

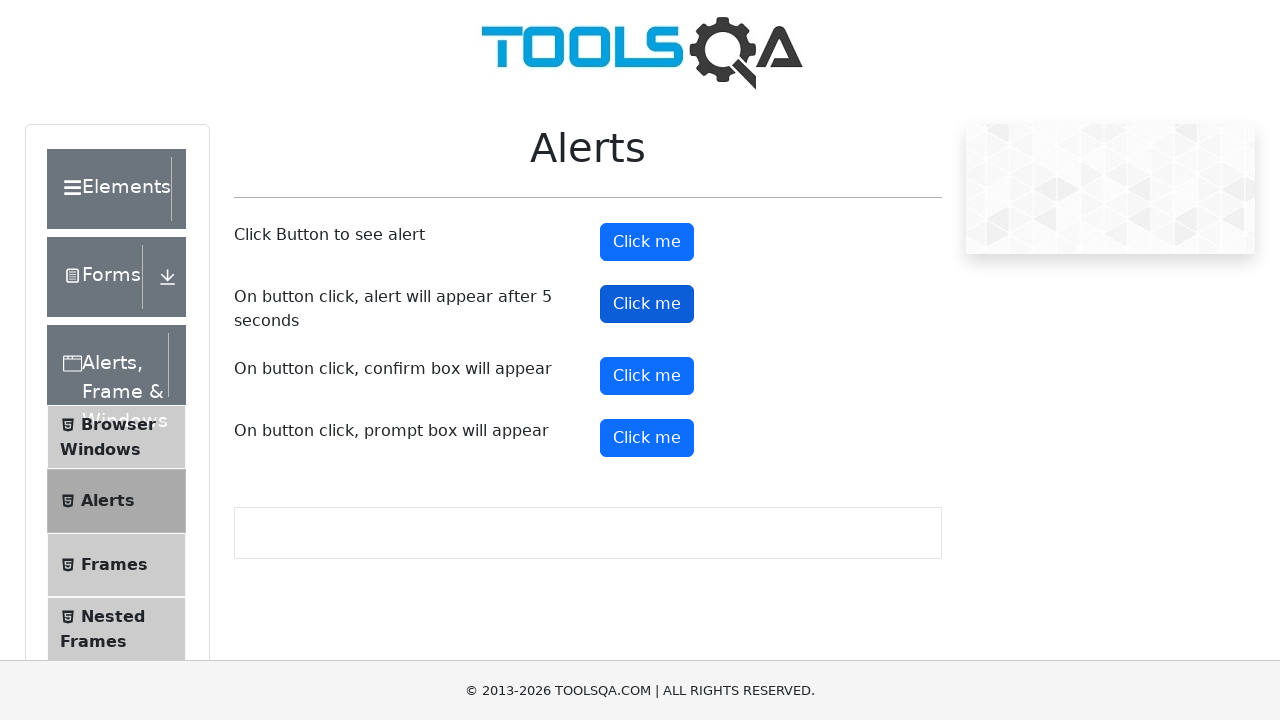